Tests various JavaScript alert handling scenarios including simple alerts, timed alerts, confirm dialogs, and prompt dialogs on a demo QA site

Starting URL: https://demoqa.com/alerts

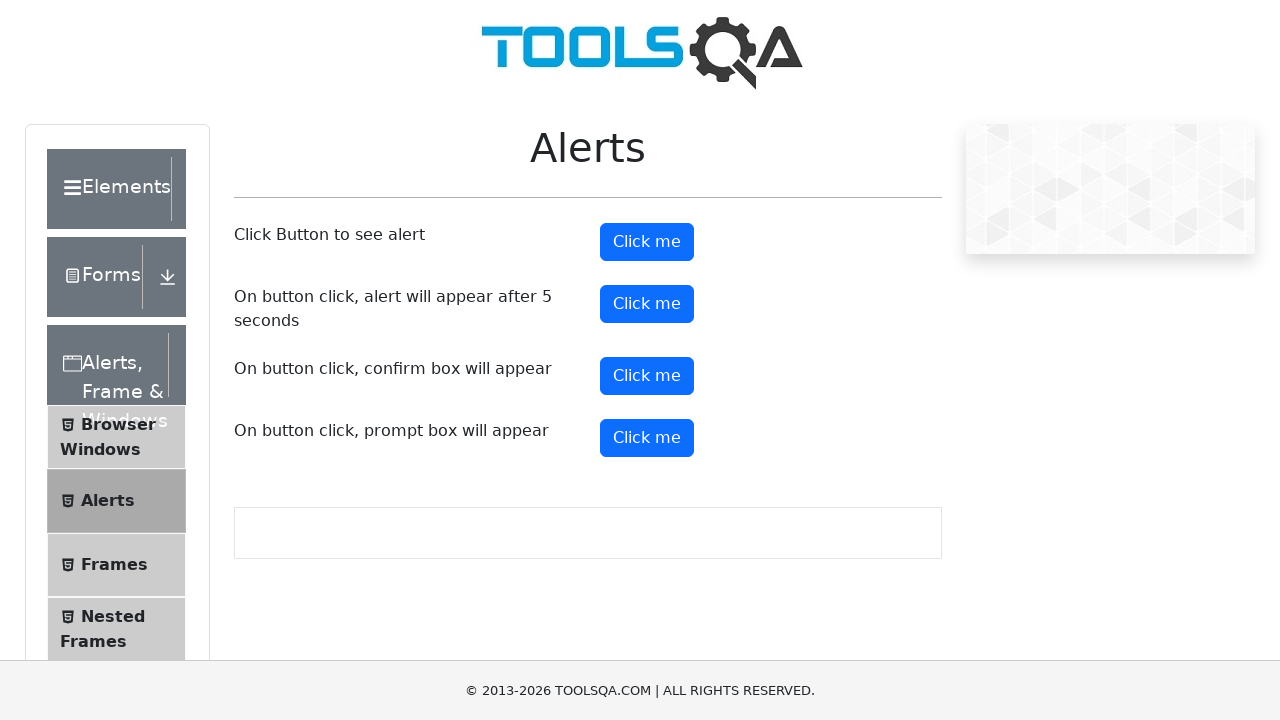

Navigated to alerts demo page
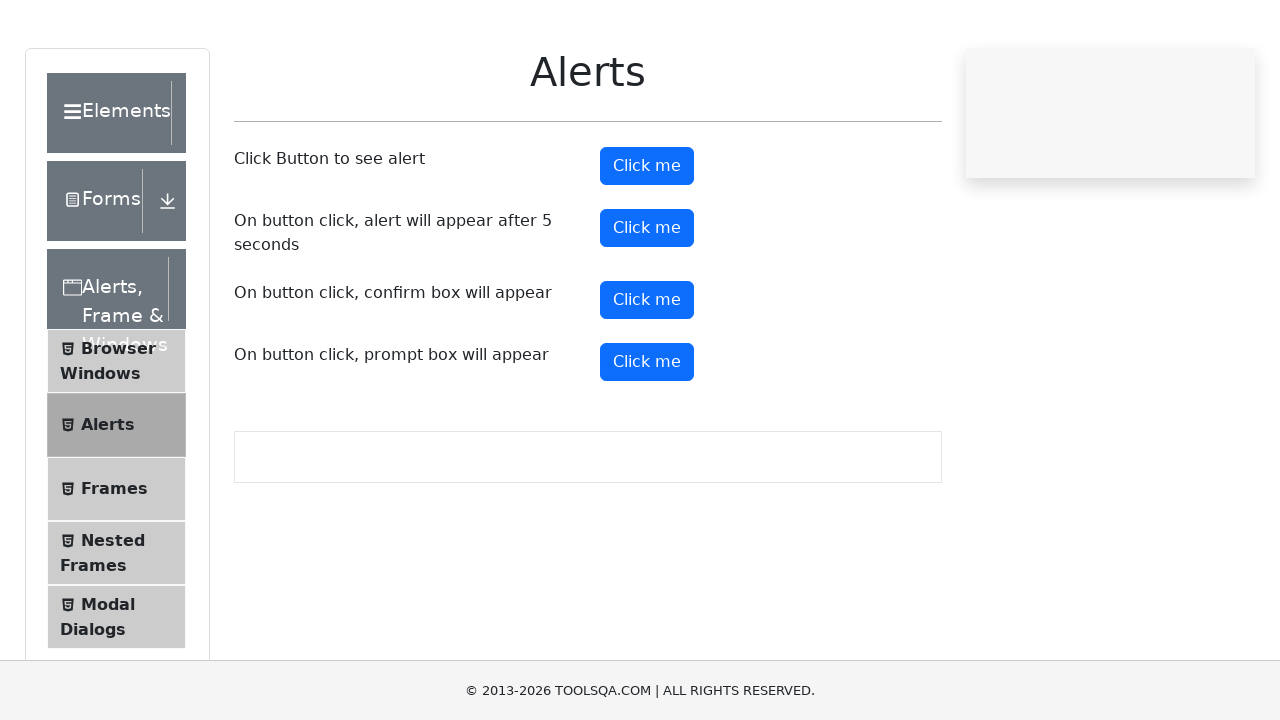

Clicked simple alert button at (647, 242) on #alertButton
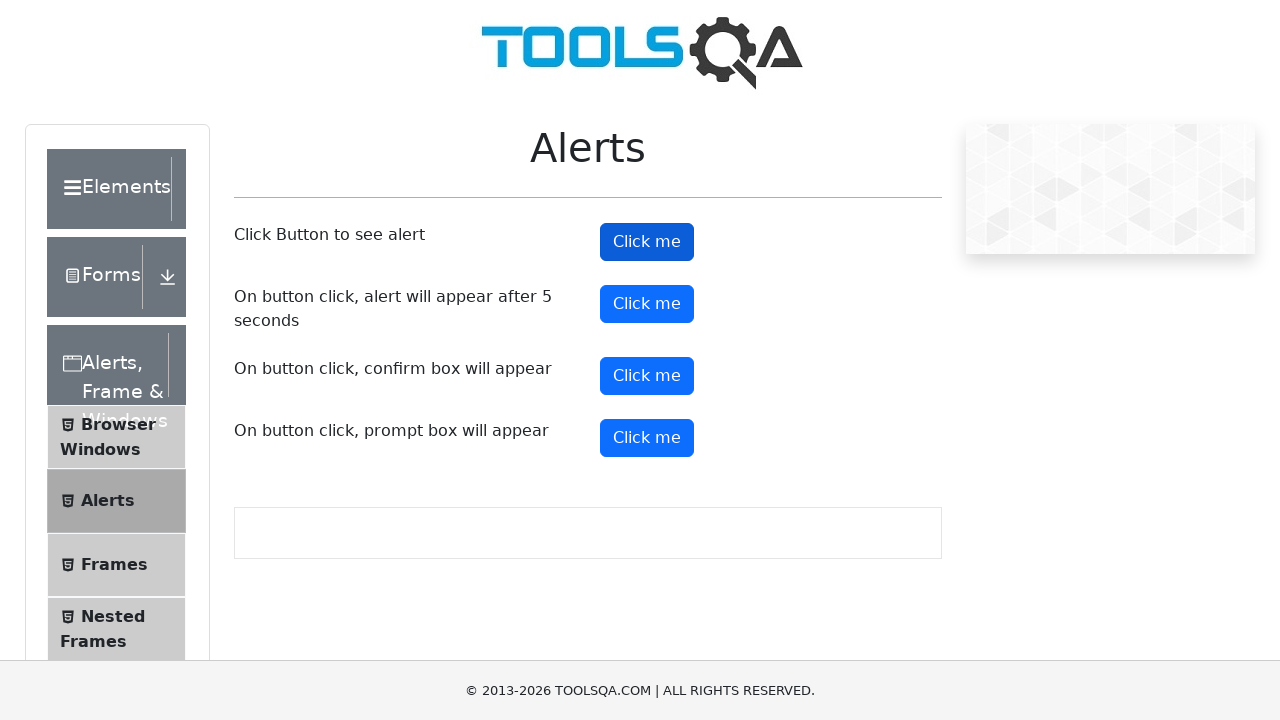

Set up dialog handler to accept alerts
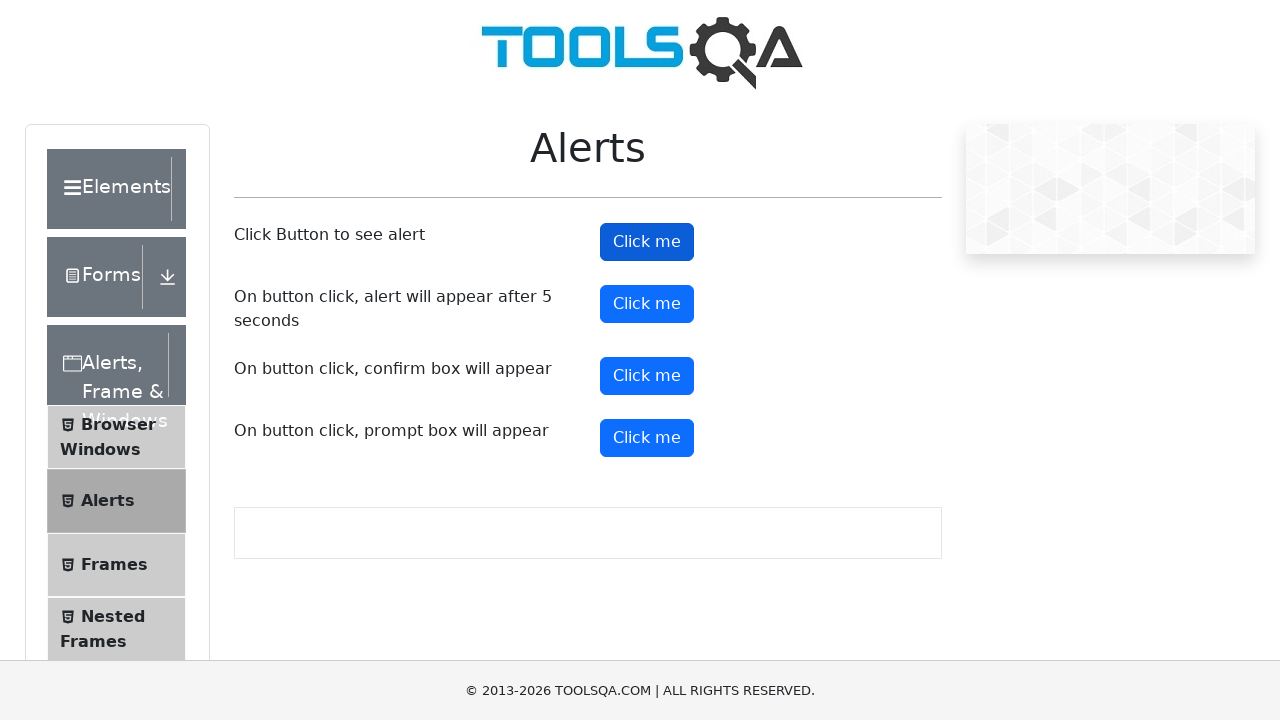

Waited 2 seconds for simple alert to be handled
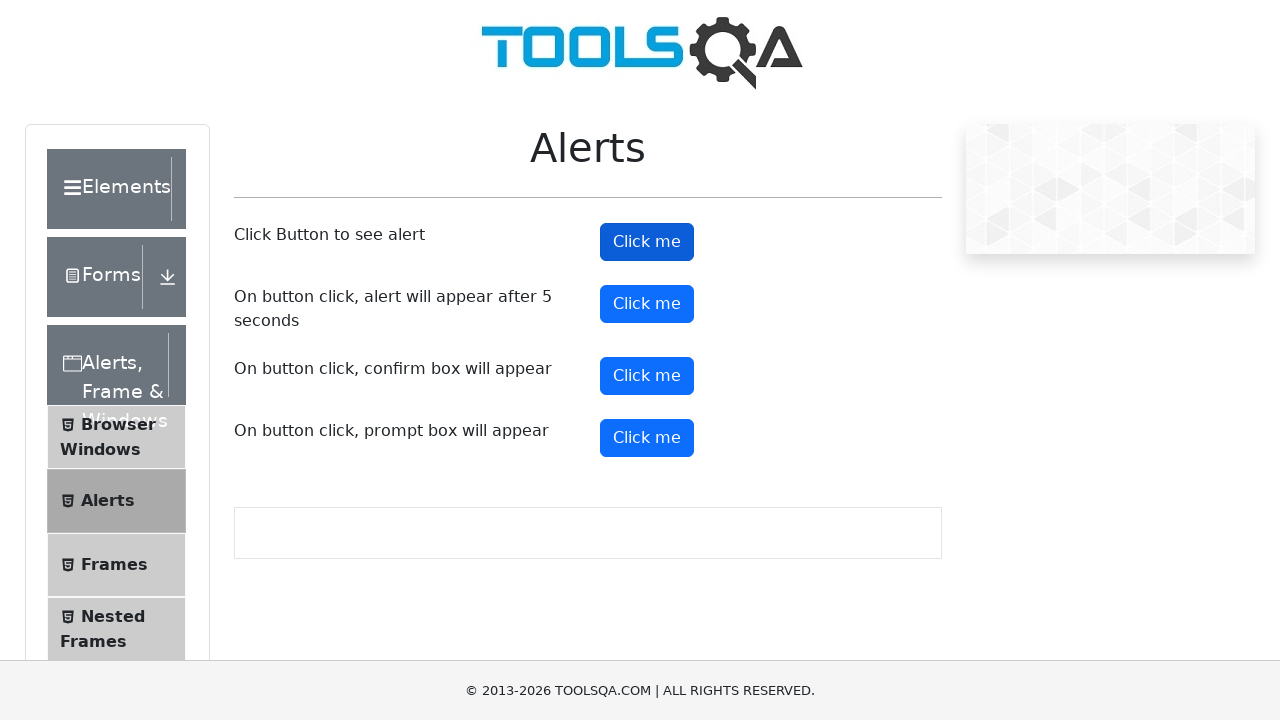

Clicked timed alert button at (647, 304) on #timerAlertButton
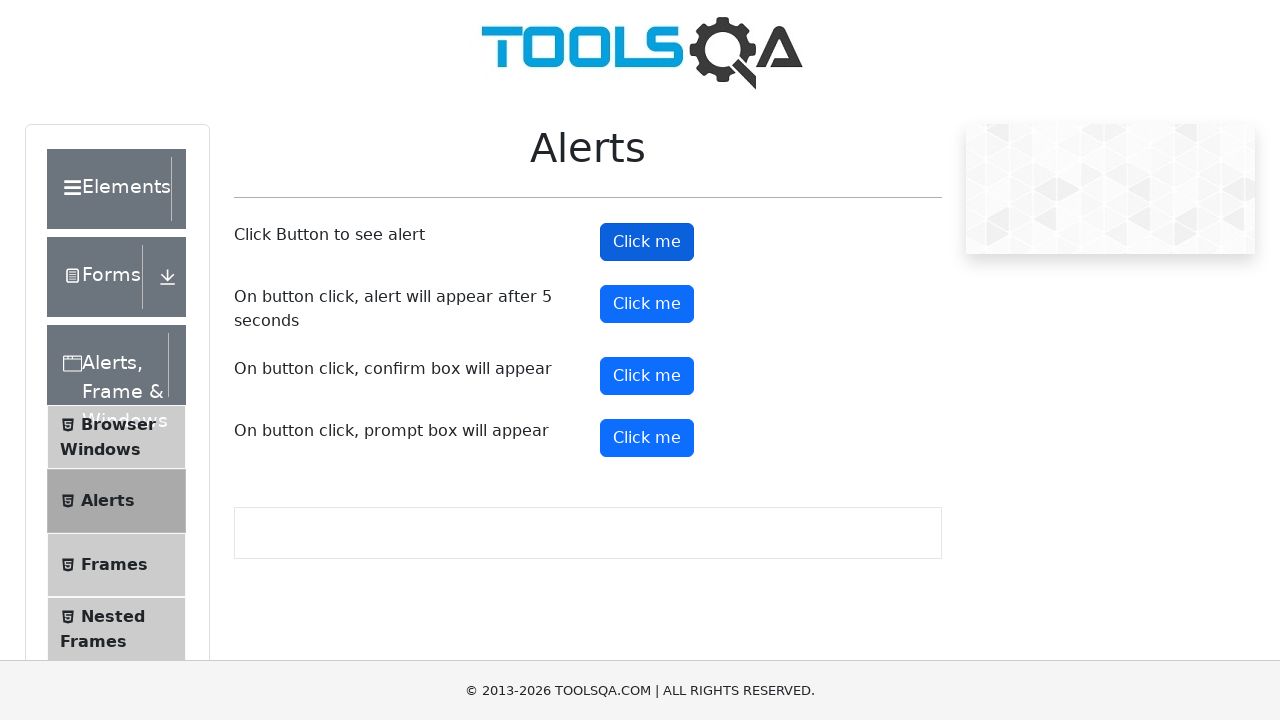

Waited 5 seconds for timed alert to appear and be handled
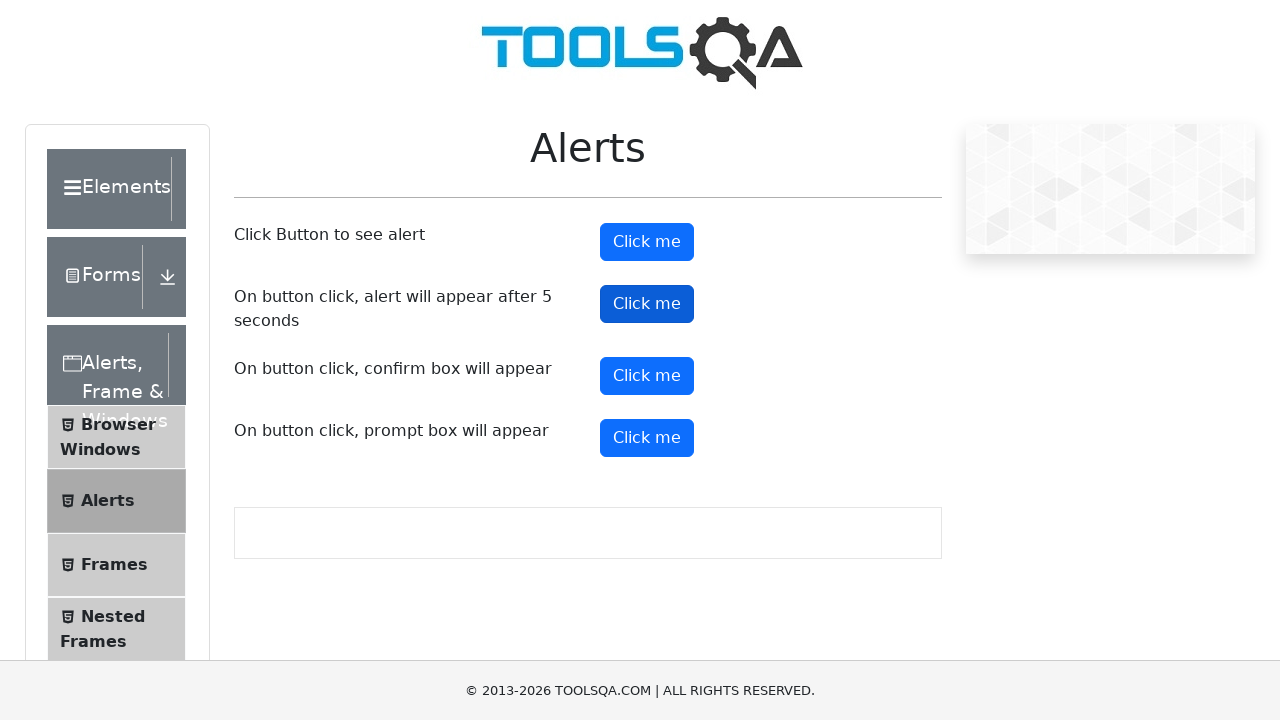

Clicked confirm dialog button at (647, 376) on #confirmButton
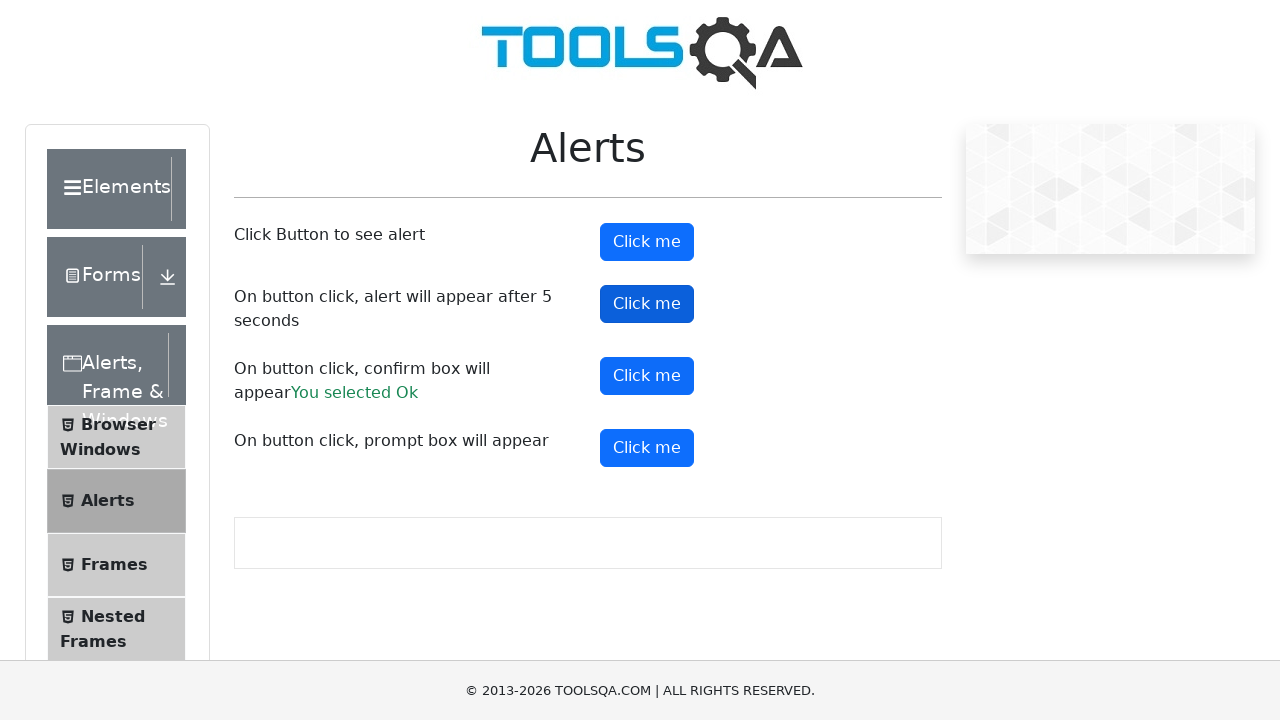

Set up dialog handler to dismiss confirm dialog
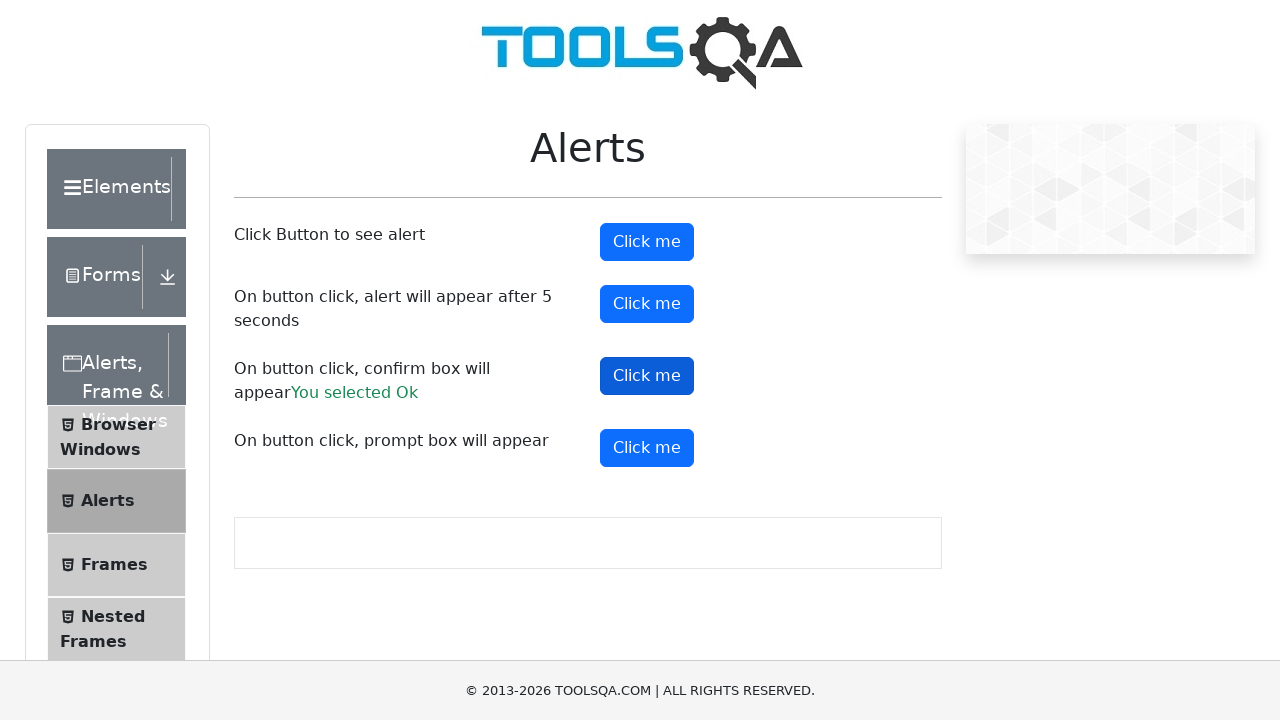

Waited 1 second for confirm dialog to be dismissed
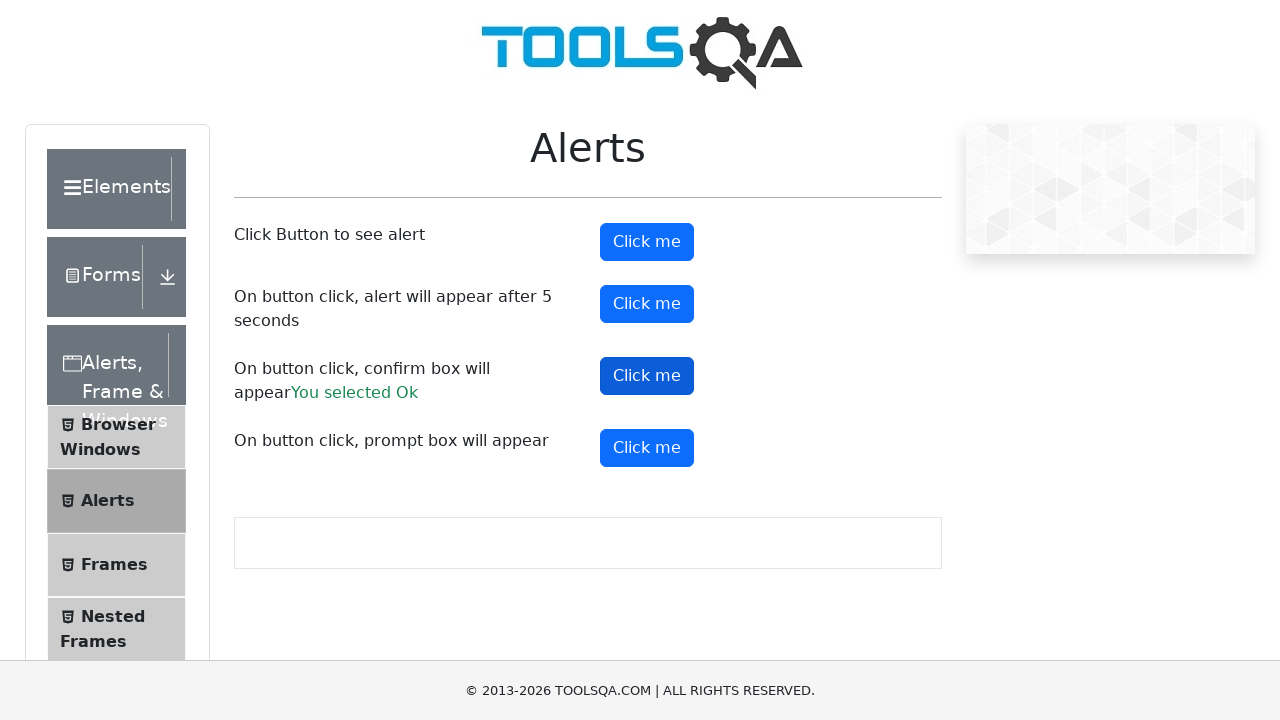

Clicked prompt dialog button at (647, 448) on #promtButton
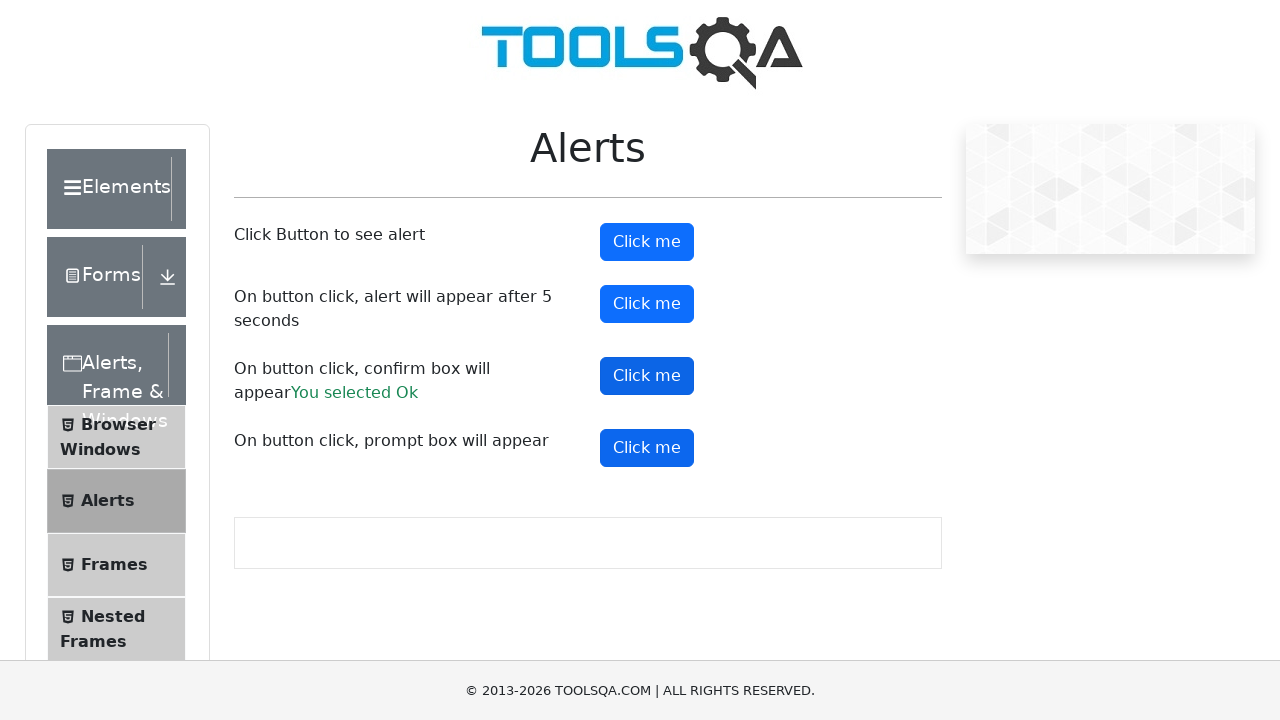

Set up dialog handler to accept prompt with text 'Nuta'
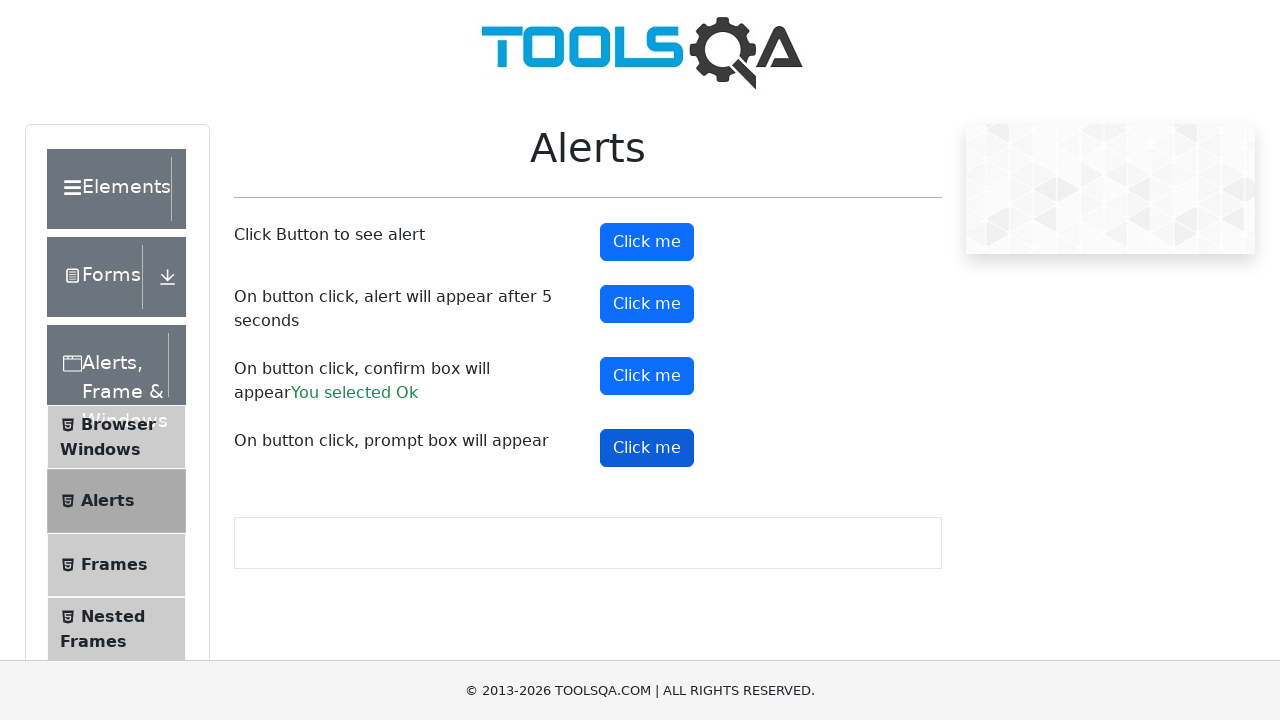

Waited 1 second for prompt dialog to be handled
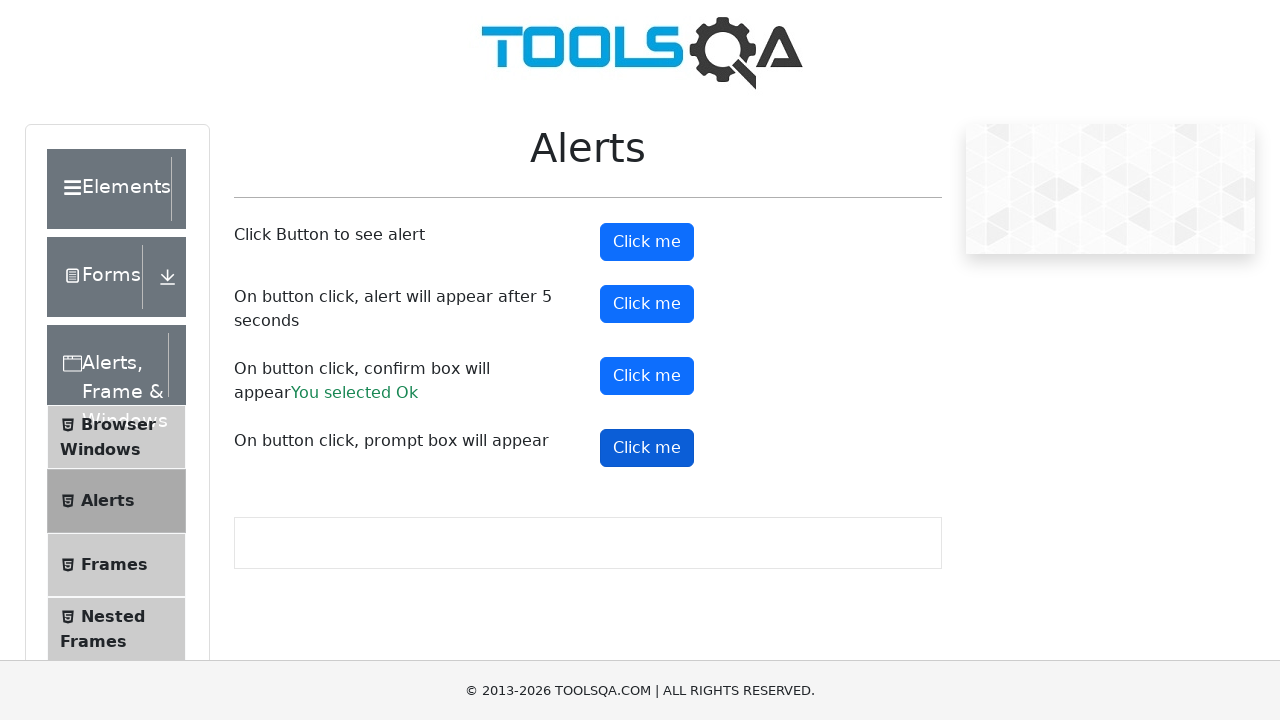

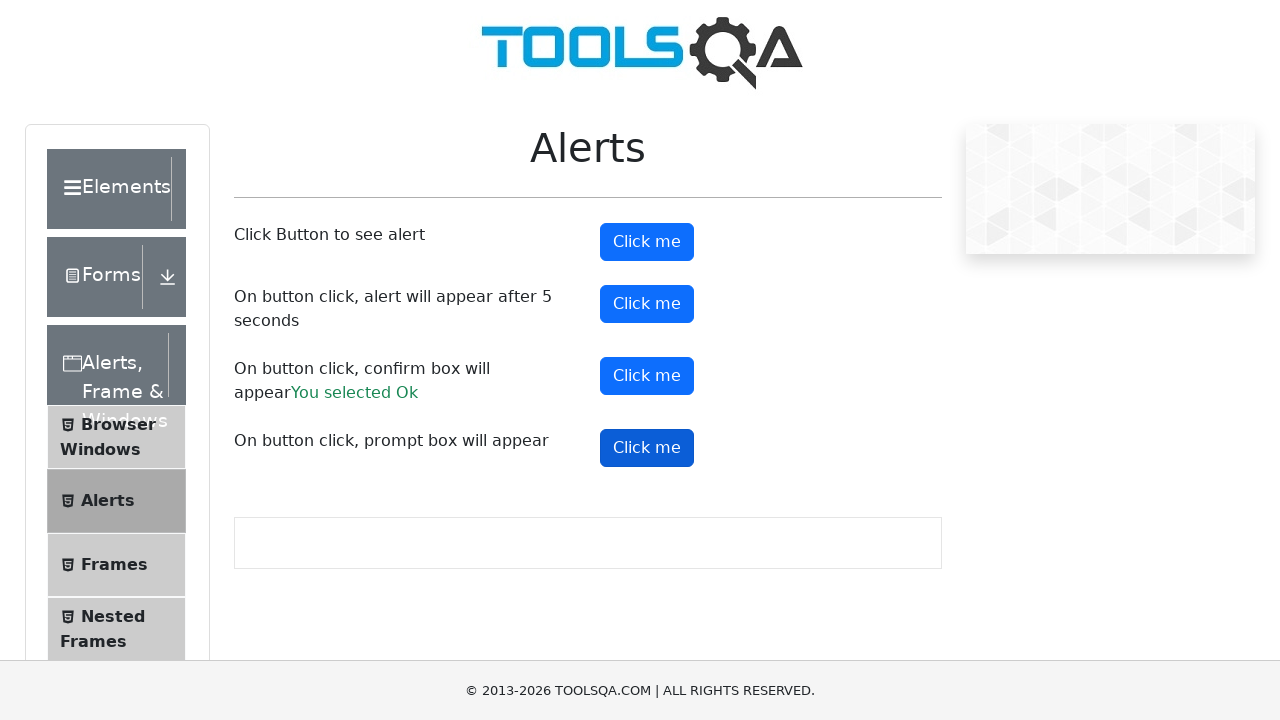